Tests browser back button navigation between filter views

Starting URL: https://demo.playwright.dev/todomvc

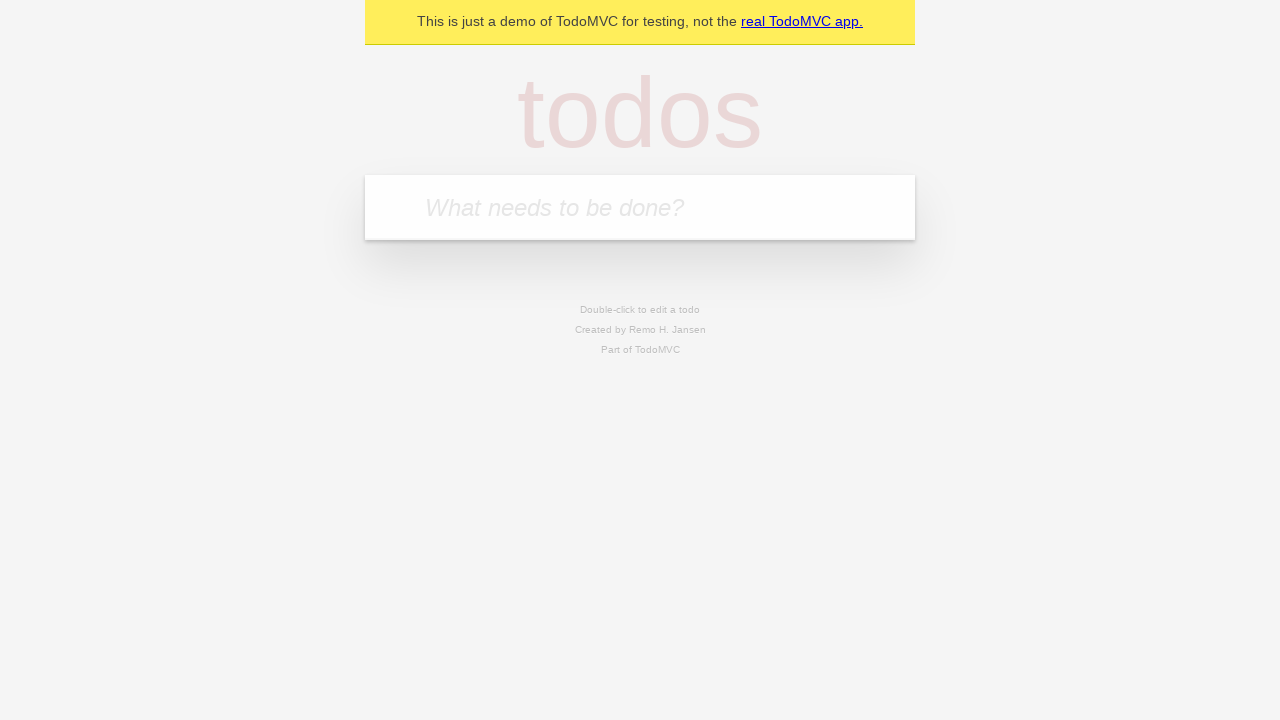

Filled todo input with 'buy some cheese' on internal:attr=[placeholder="What needs to be done?"i]
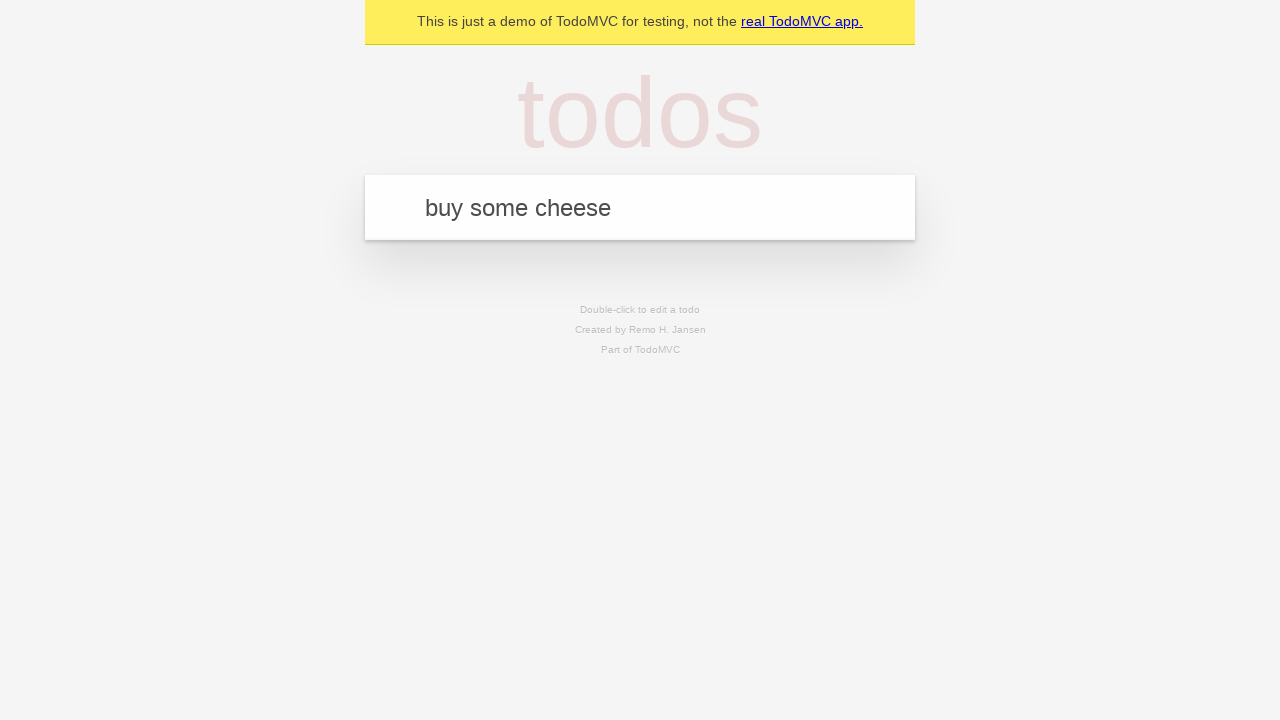

Pressed Enter to create todo 'buy some cheese' on internal:attr=[placeholder="What needs to be done?"i]
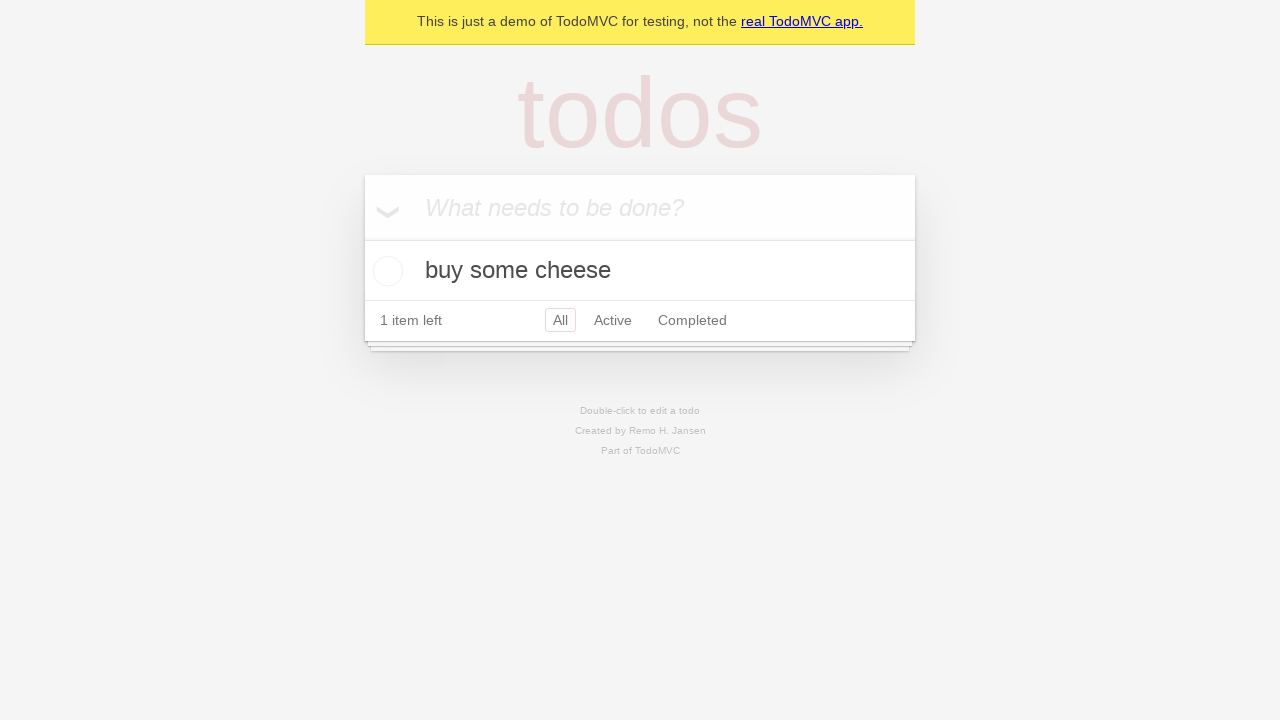

Filled todo input with 'feed the cat' on internal:attr=[placeholder="What needs to be done?"i]
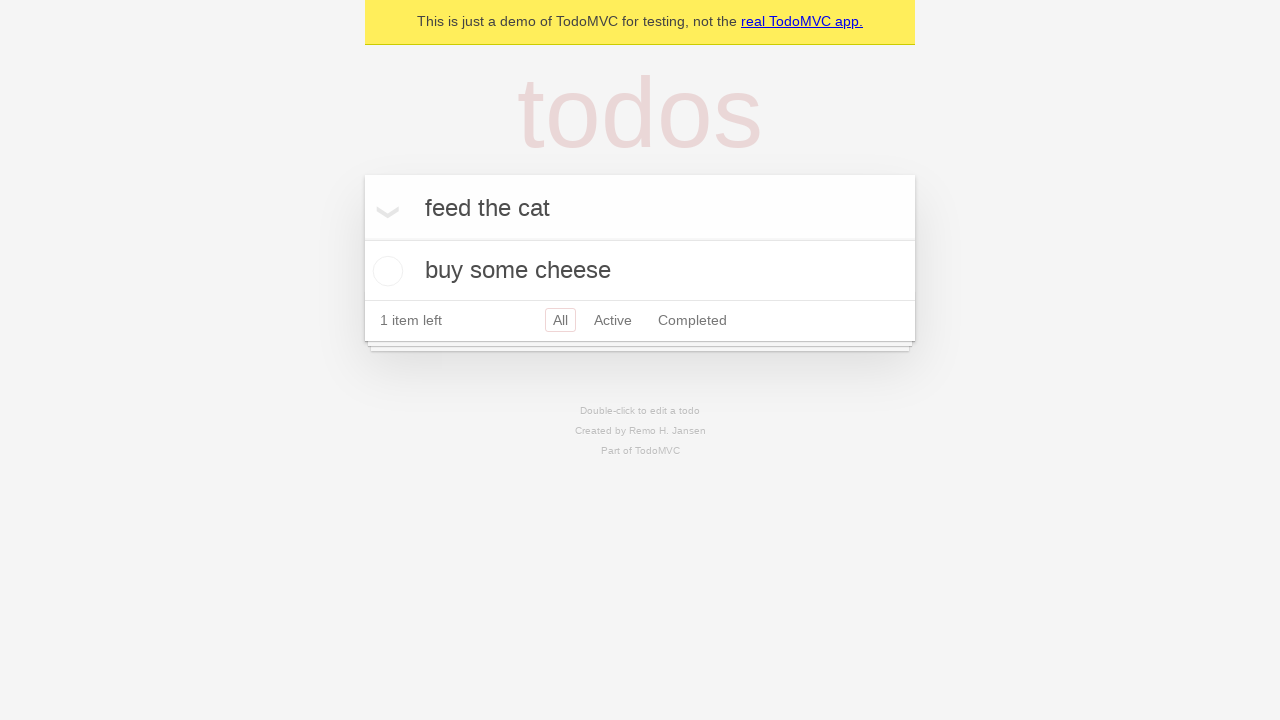

Pressed Enter to create todo 'feed the cat' on internal:attr=[placeholder="What needs to be done?"i]
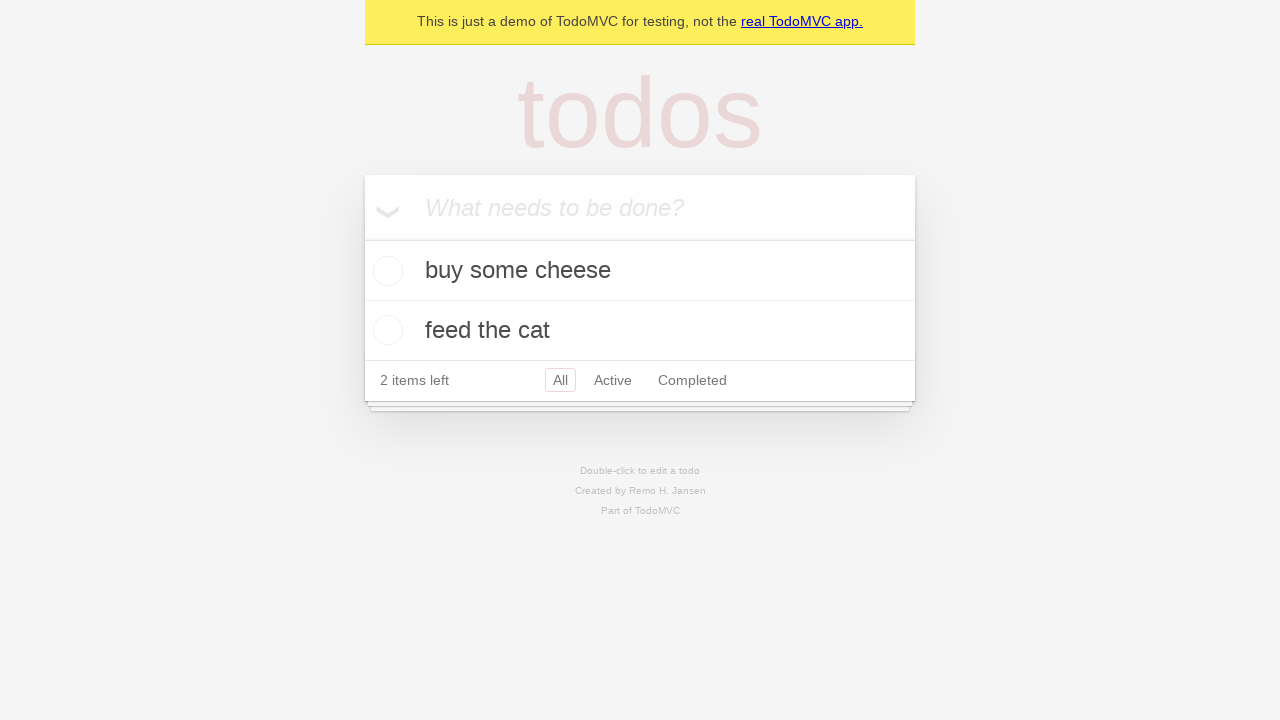

Filled todo input with 'book a doctors appointment' on internal:attr=[placeholder="What needs to be done?"i]
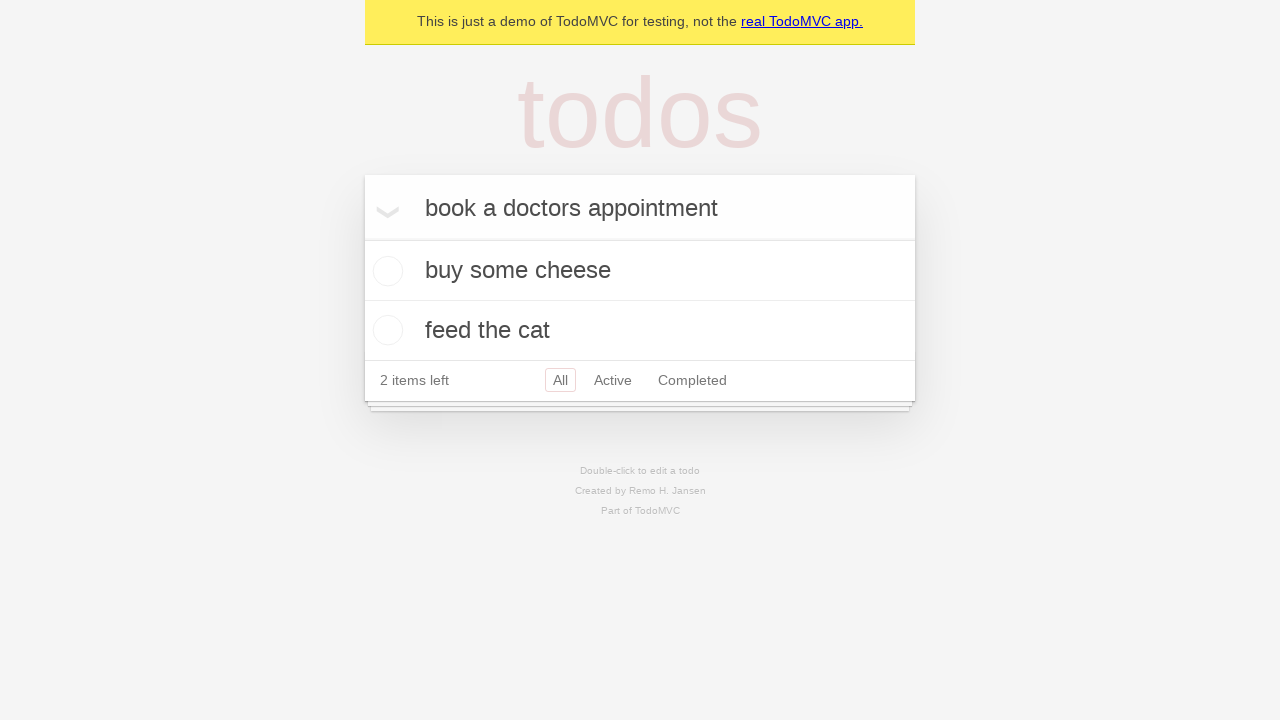

Pressed Enter to create todo 'book a doctors appointment' on internal:attr=[placeholder="What needs to be done?"i]
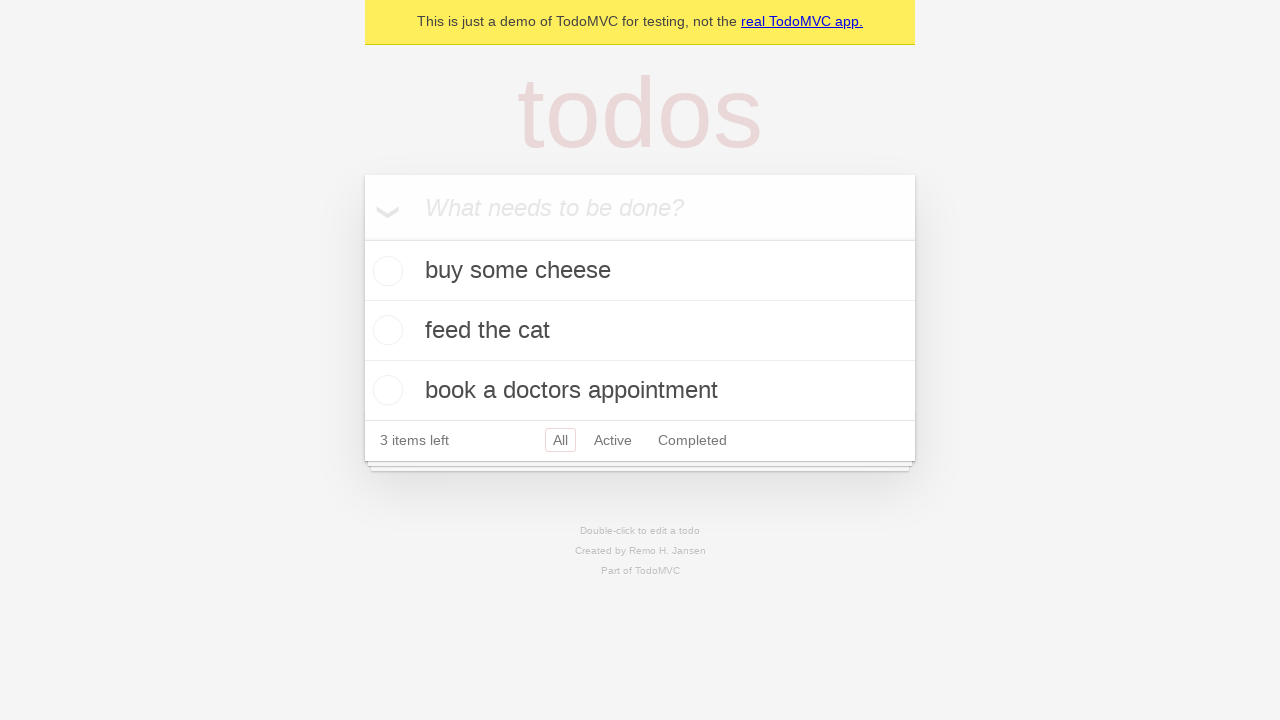

All 3 todos have been created and loaded
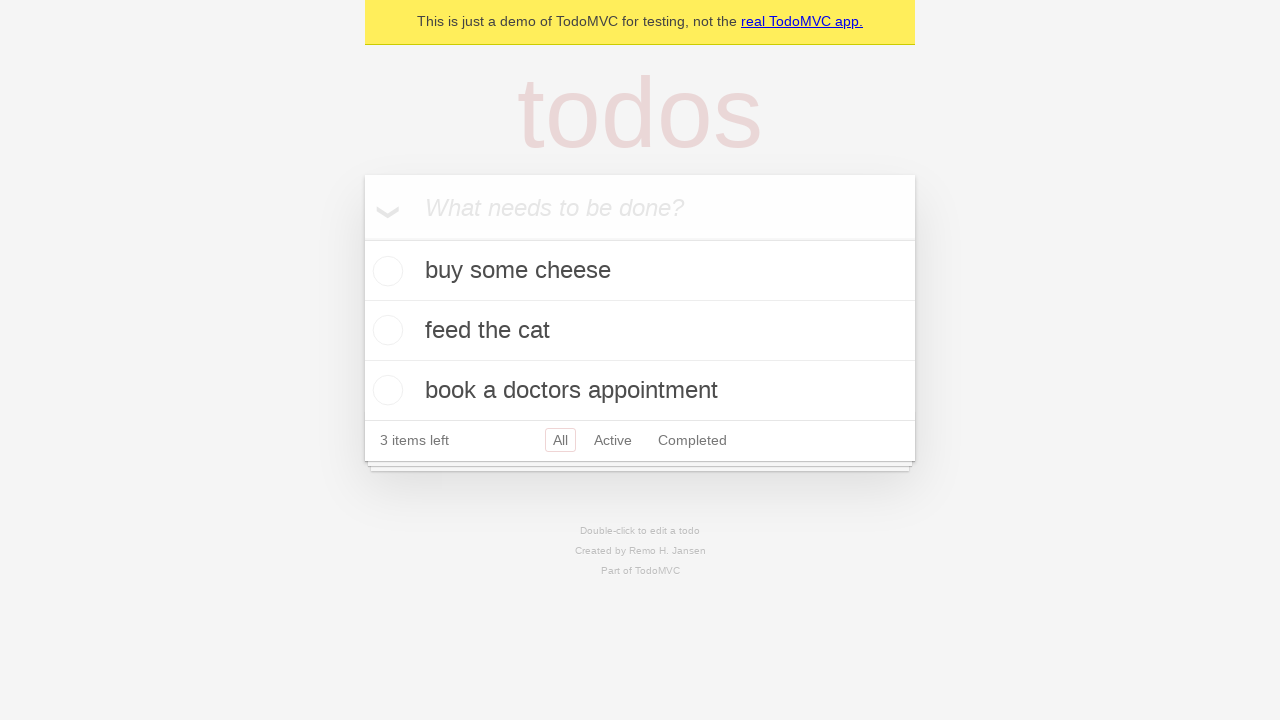

Checked the second todo item checkbox at (385, 330) on internal:testid=[data-testid="todo-item"s] >> nth=1 >> internal:role=checkbox
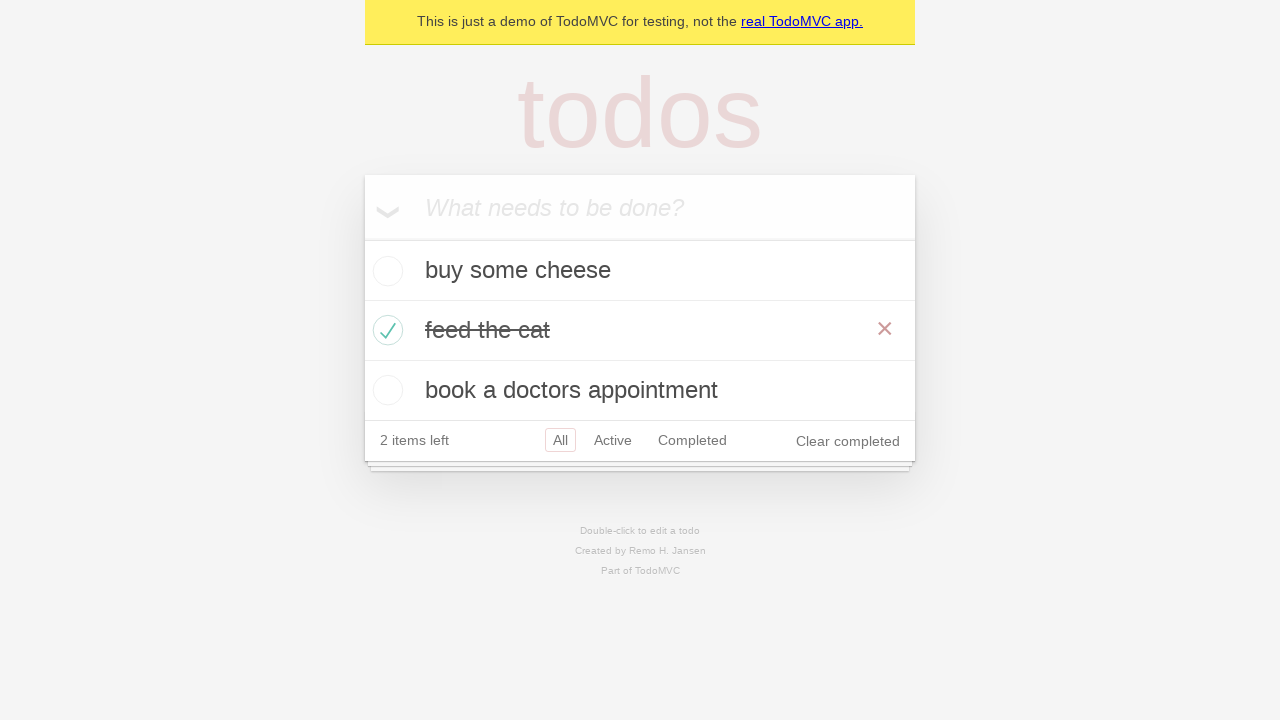

Clicked 'All' filter link at (560, 440) on internal:role=link[name="All"i]
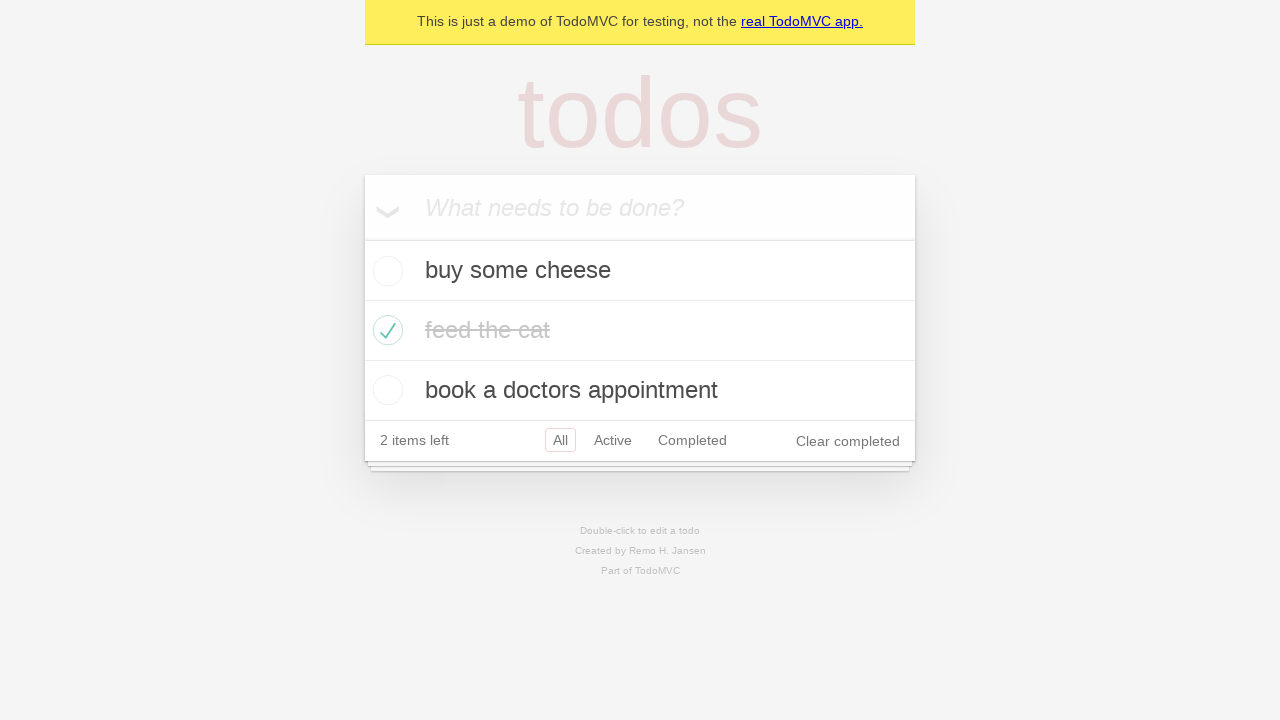

Clicked 'Active' filter link at (613, 440) on internal:role=link[name="Active"i]
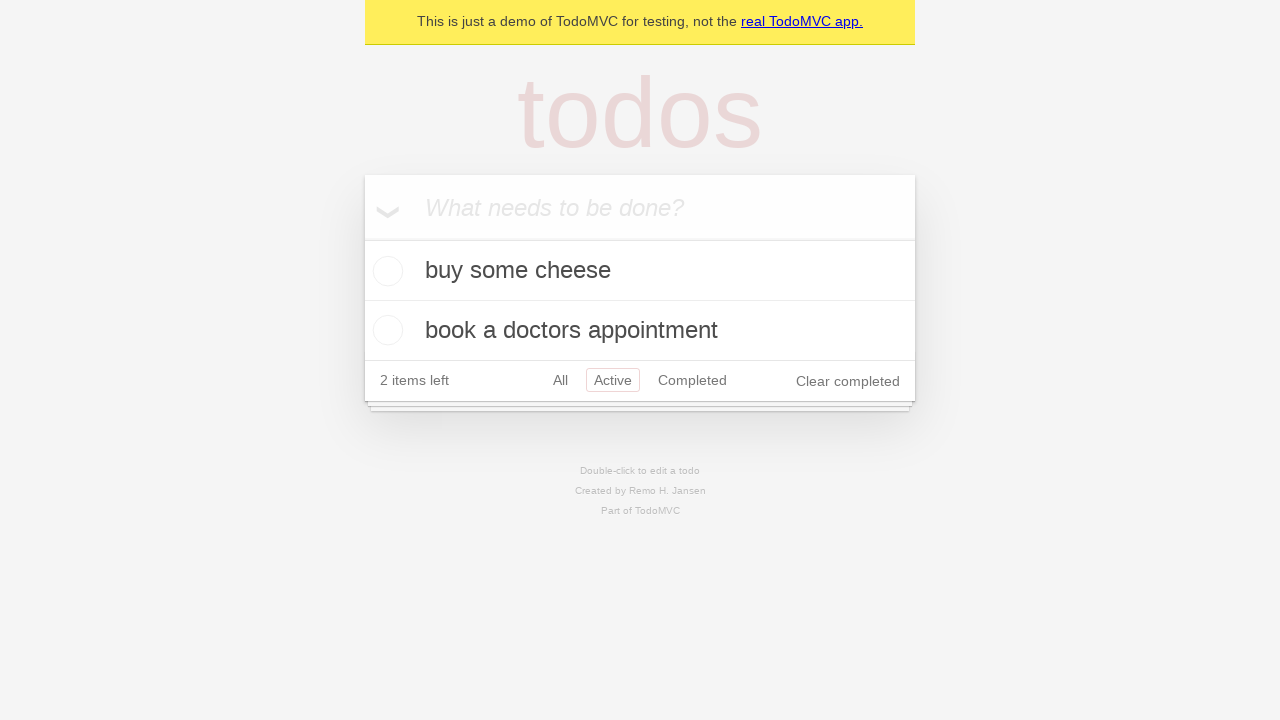

Clicked 'Completed' filter link at (692, 380) on internal:role=link[name="Completed"i]
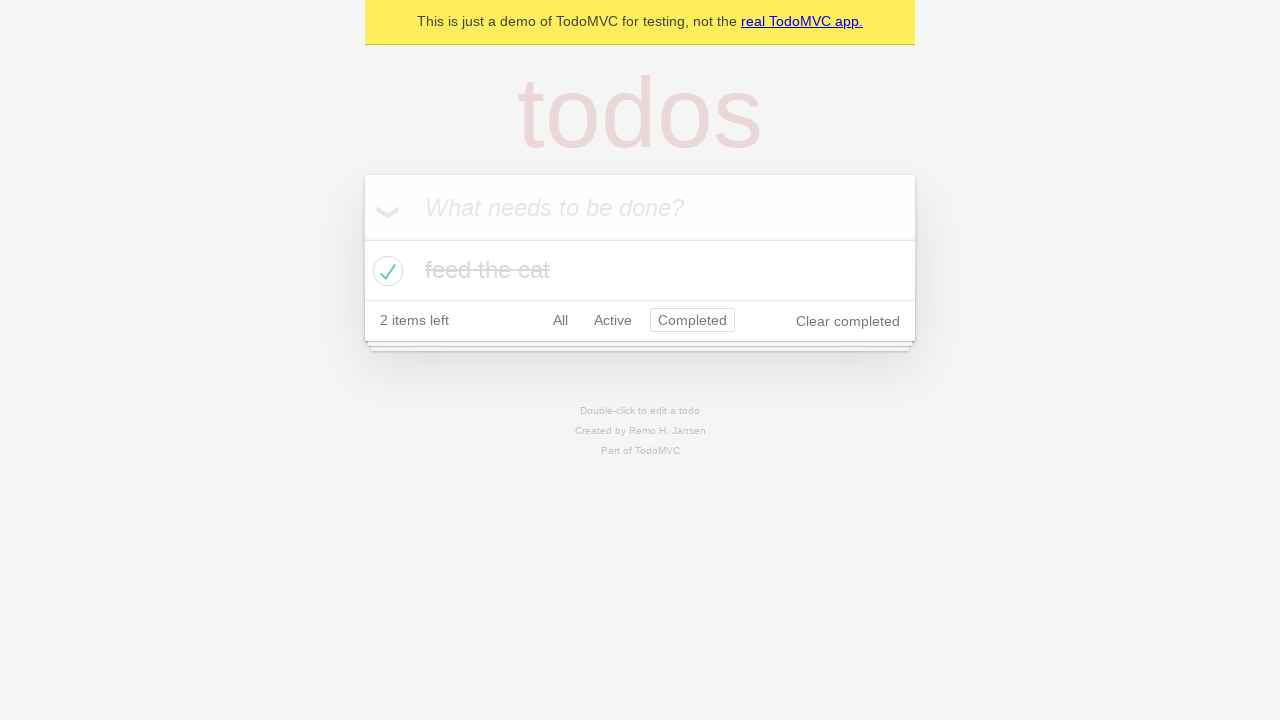

Clicked browser back button to return to 'Active' filter view
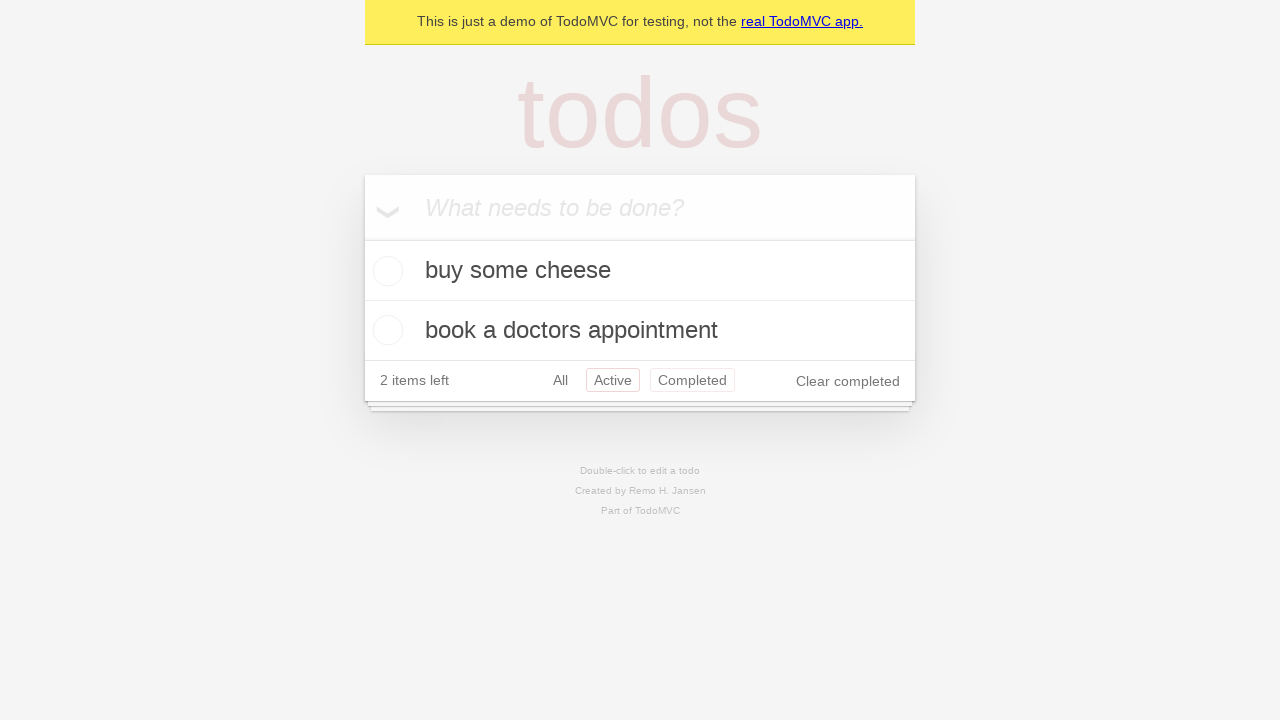

Clicked browser back button to return to 'All' filter view
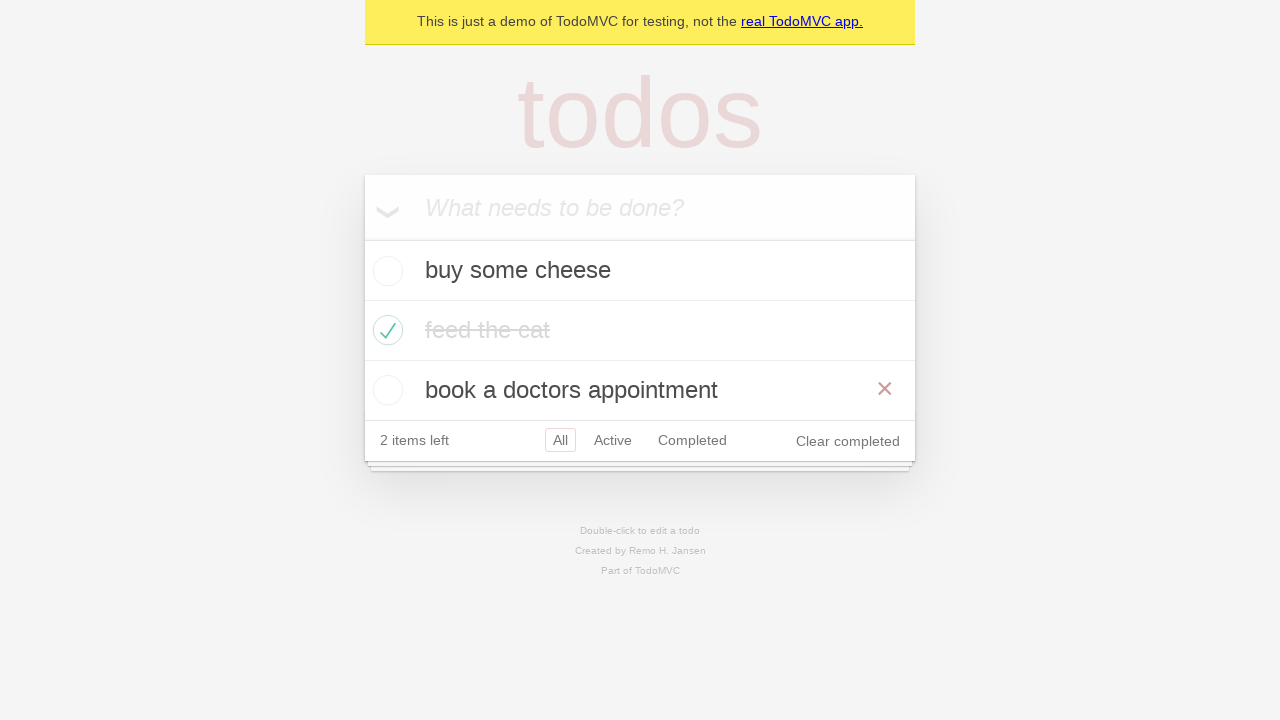

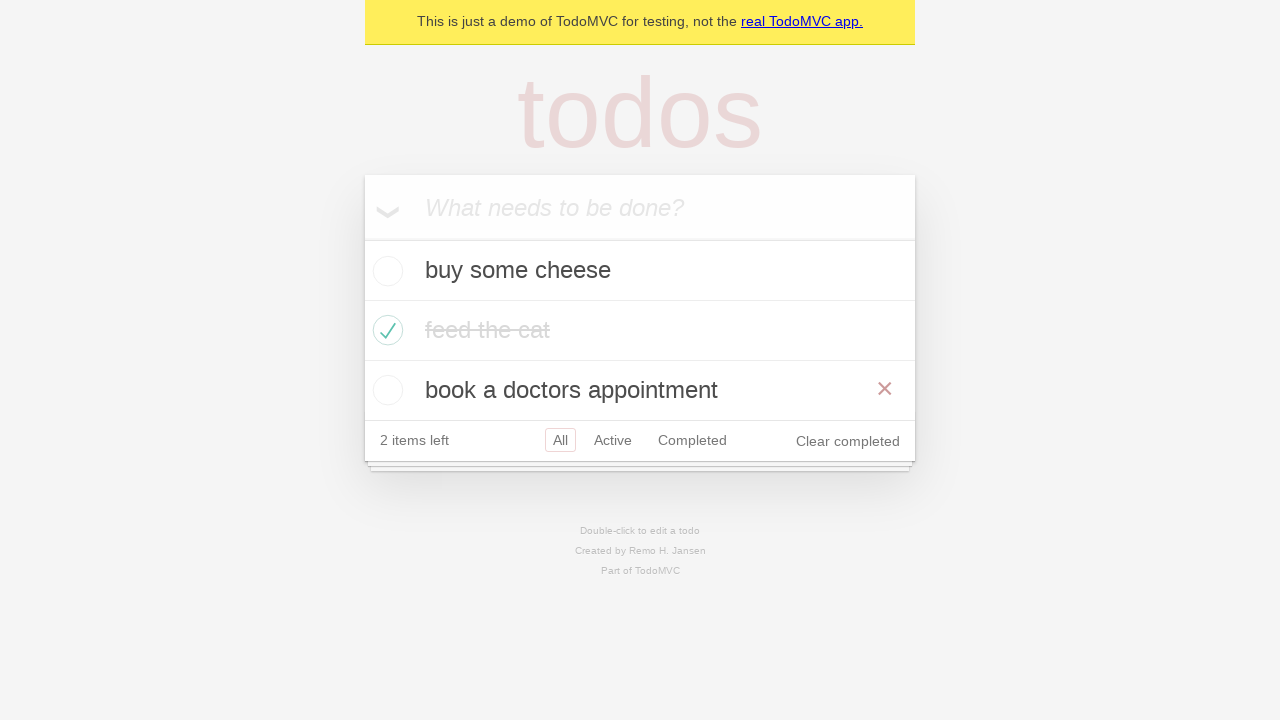